Tests the login form validation by clicking the login button without credentials and verifying the error message appears

Starting URL: https://the-internet.herokuapp.com

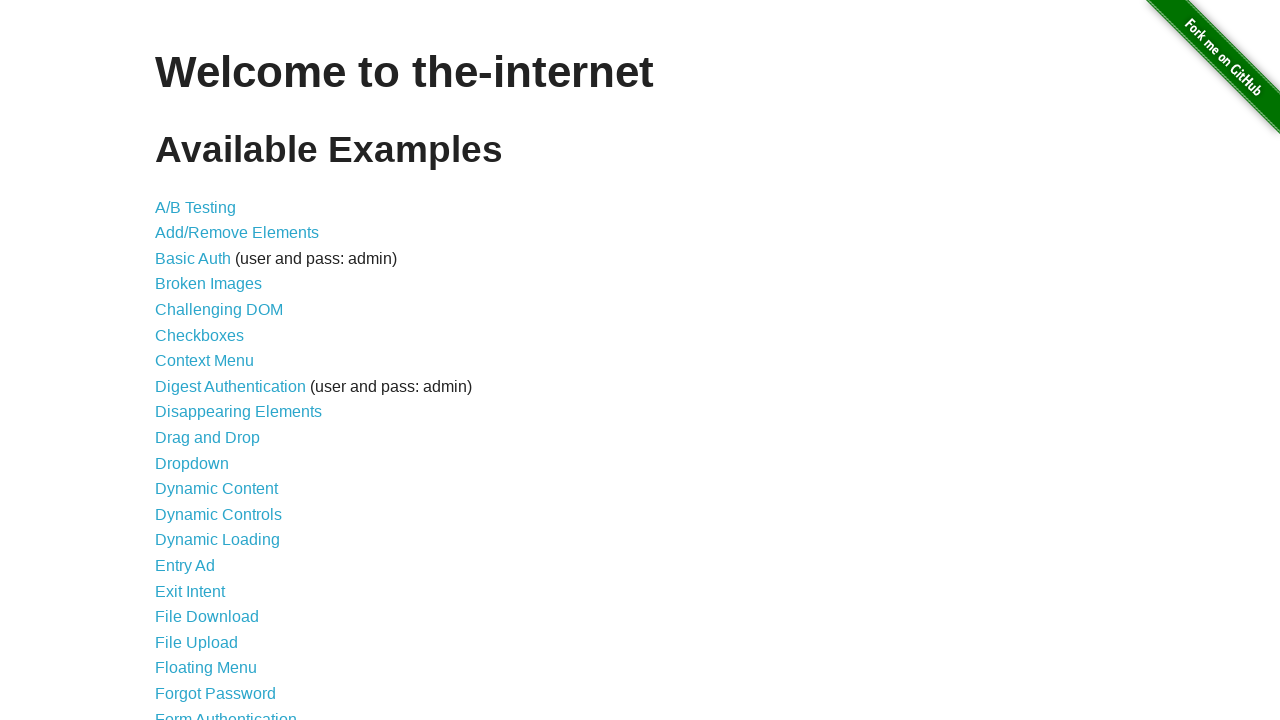

Clicked on Form Authentication link at (226, 712) on xpath=//a[text()='Form Authentication']
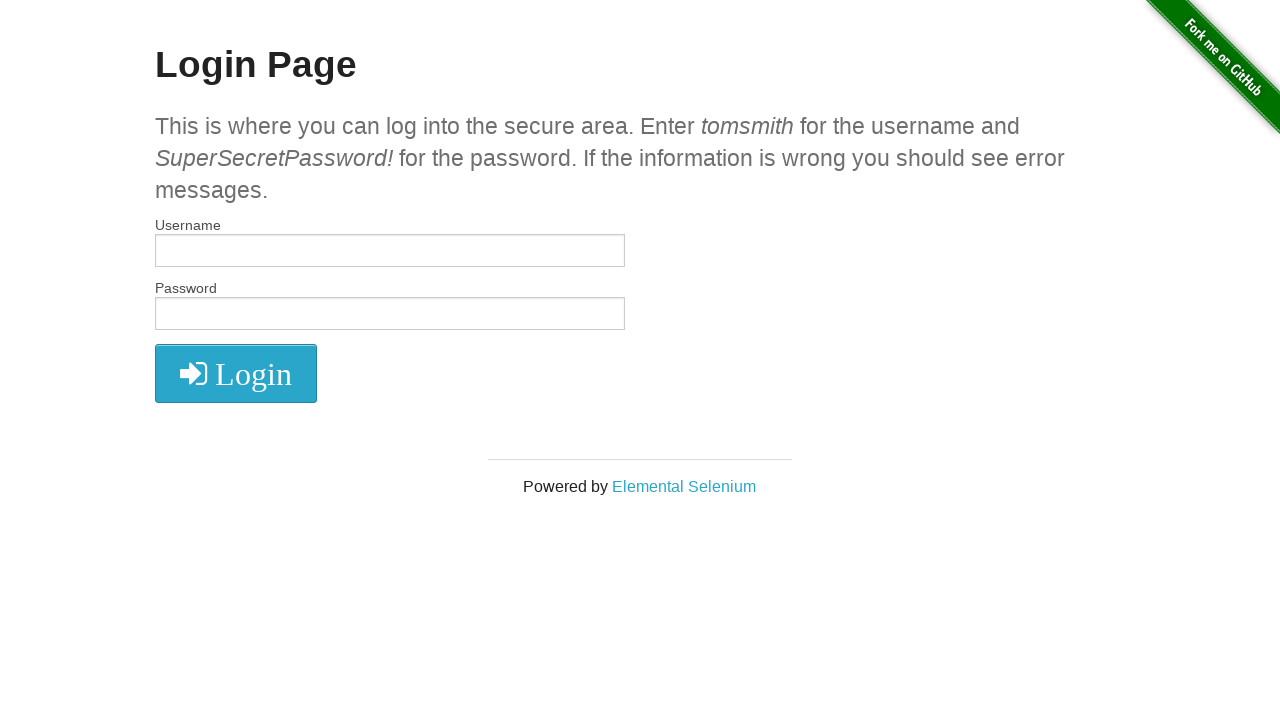

Clicked login button without entering credentials at (236, 373) on .radius
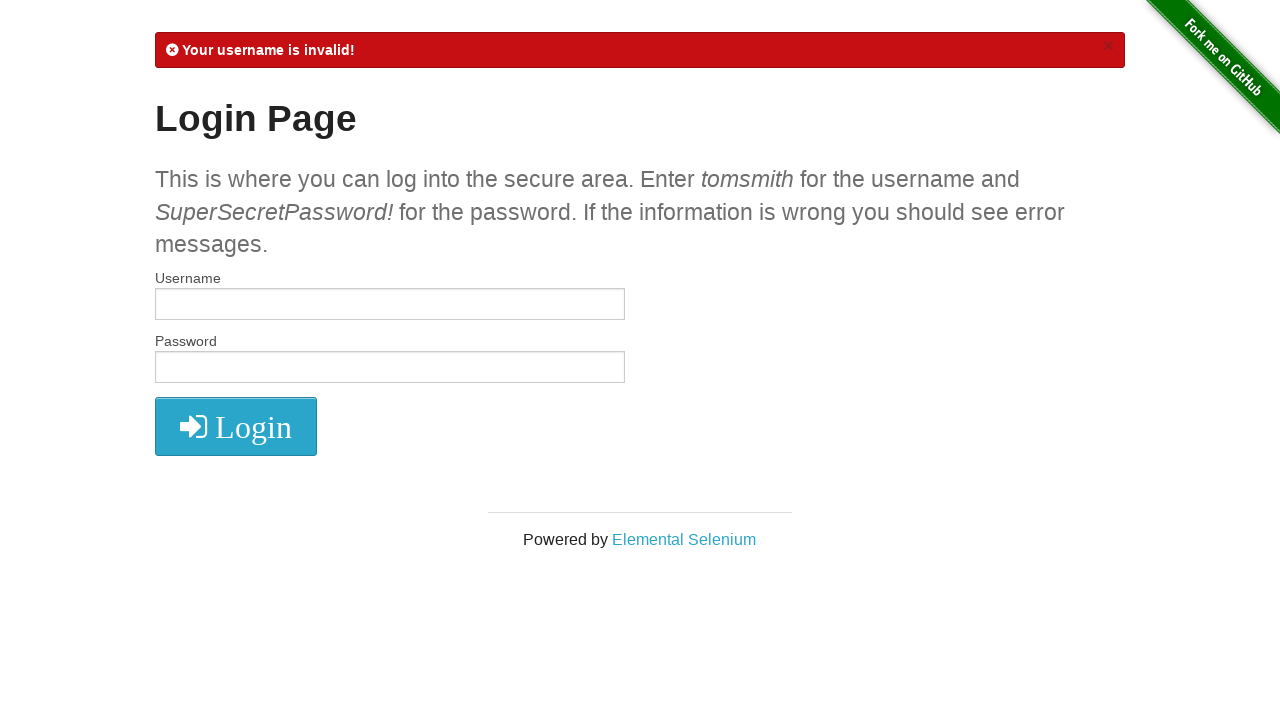

Alert message appeared on login form
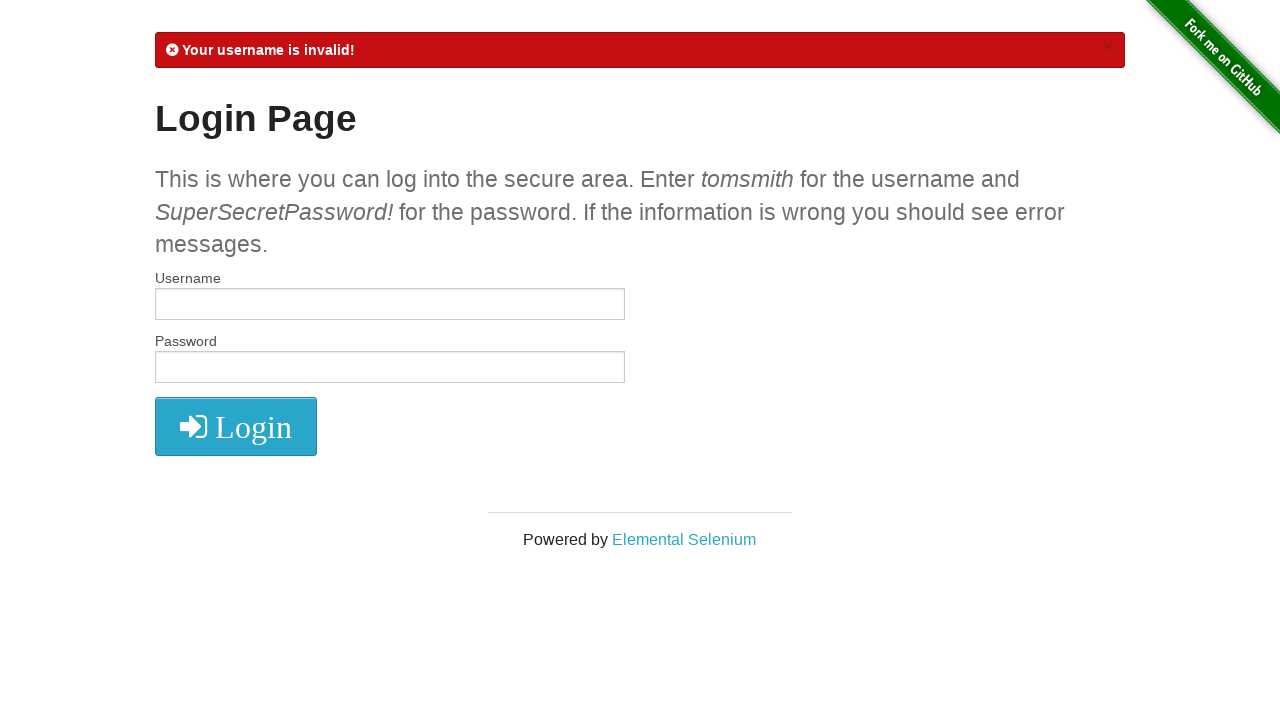

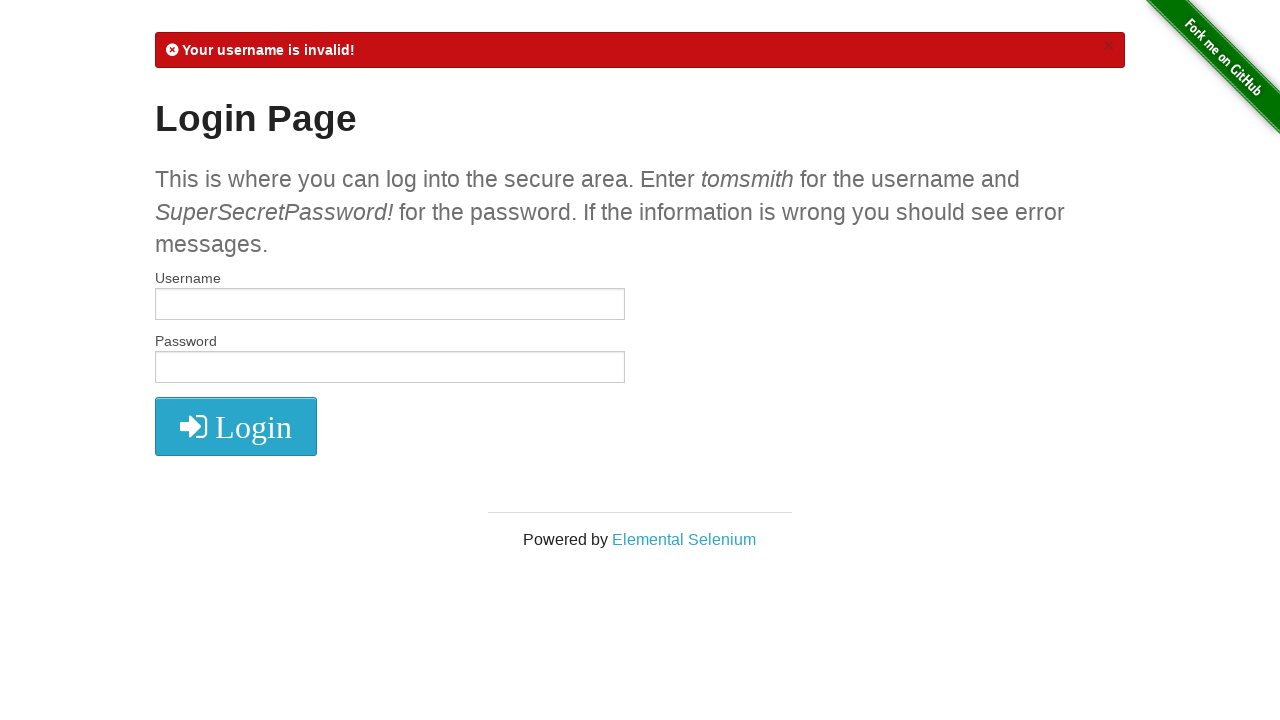